Tests window handling functionality by opening a new window through button clicks and switching between windows

Starting URL: https://www.globalsqa.com/demo-site/frames-and-windows/#Open%20New%20Tab

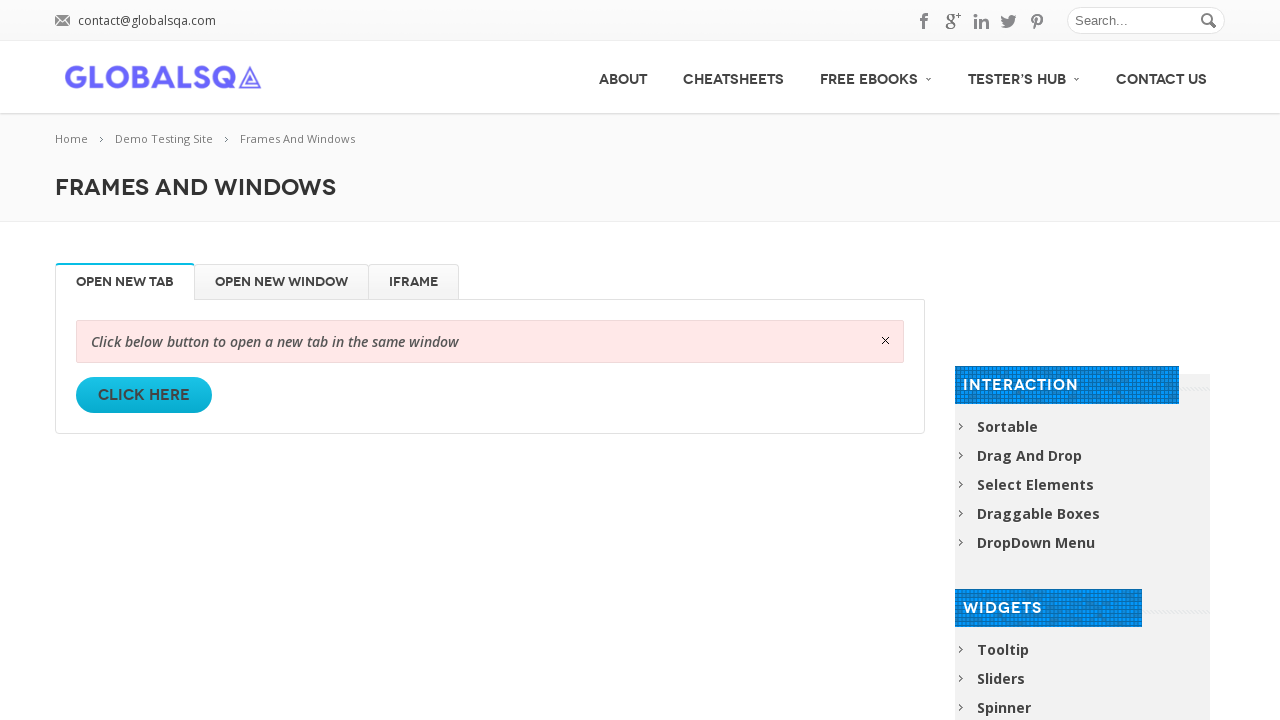

Clicked on 'Open New Window' tab at (282, 282) on xpath=//li[@id='Open New Window']
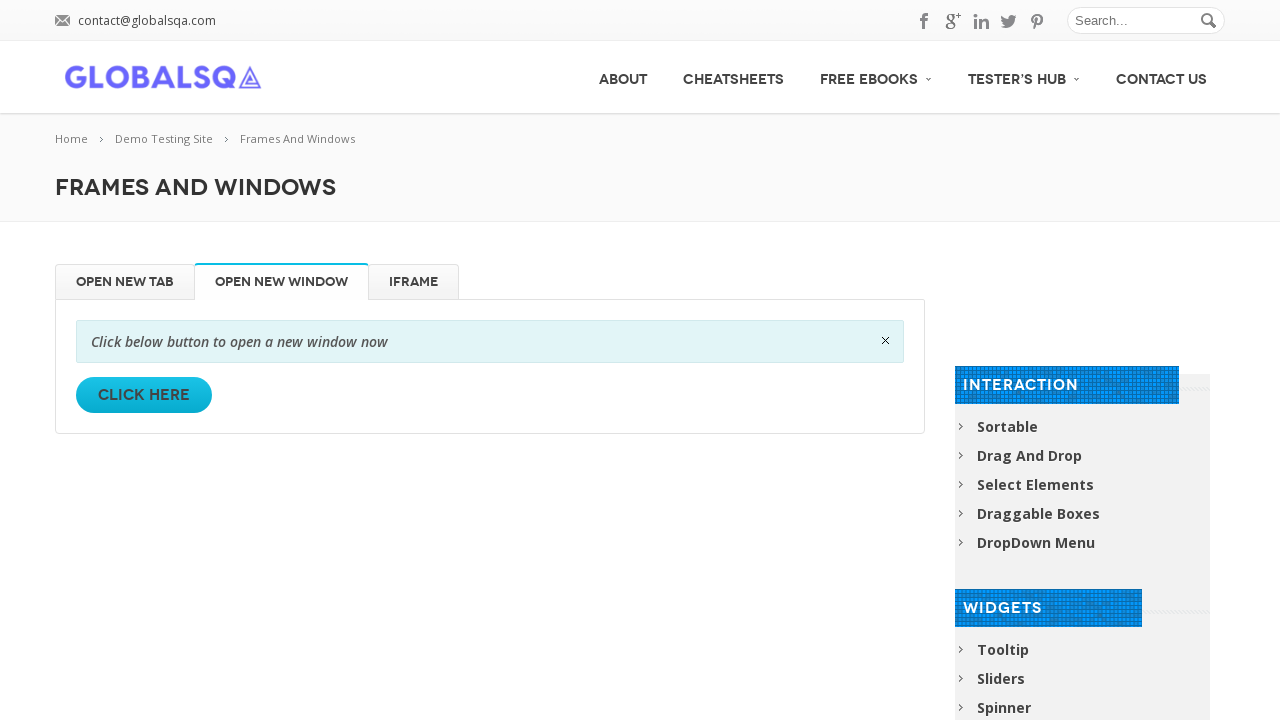

Clicked button to open new window at (144, 395) on div[class='single_tab_div resp-tab-content resp-tab-content-active'] a[class='bu
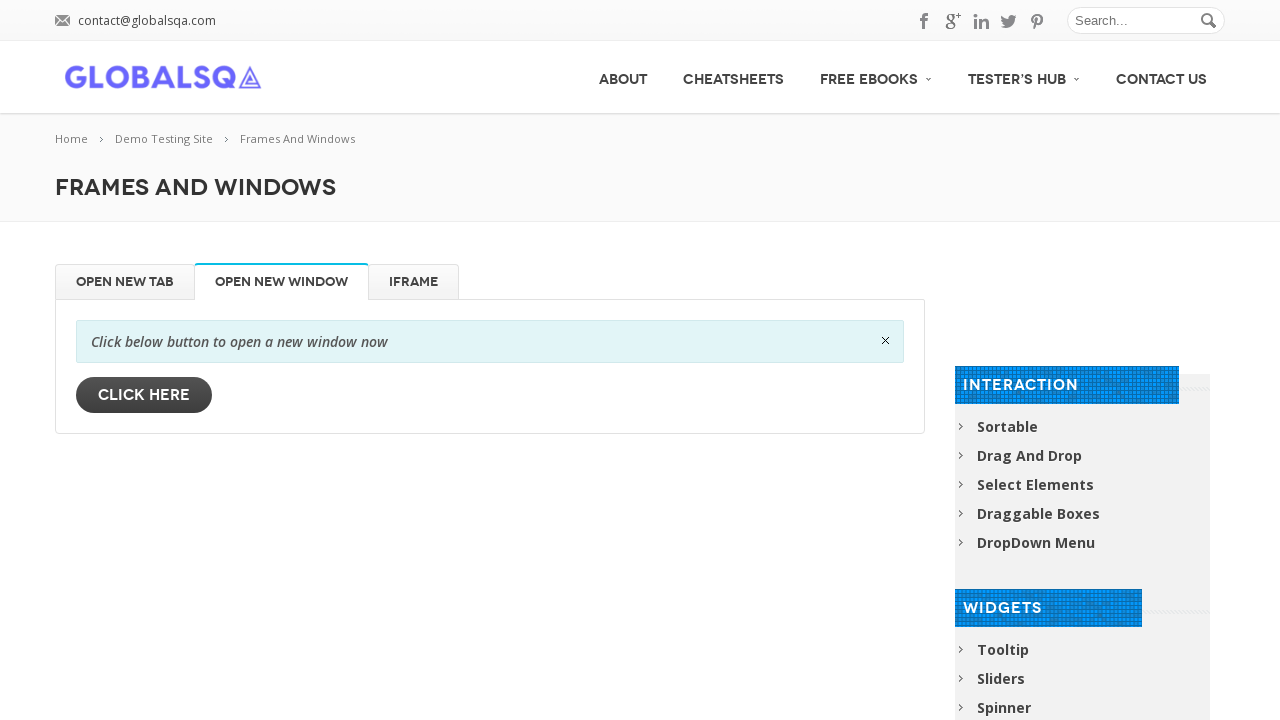

New window opened and captured
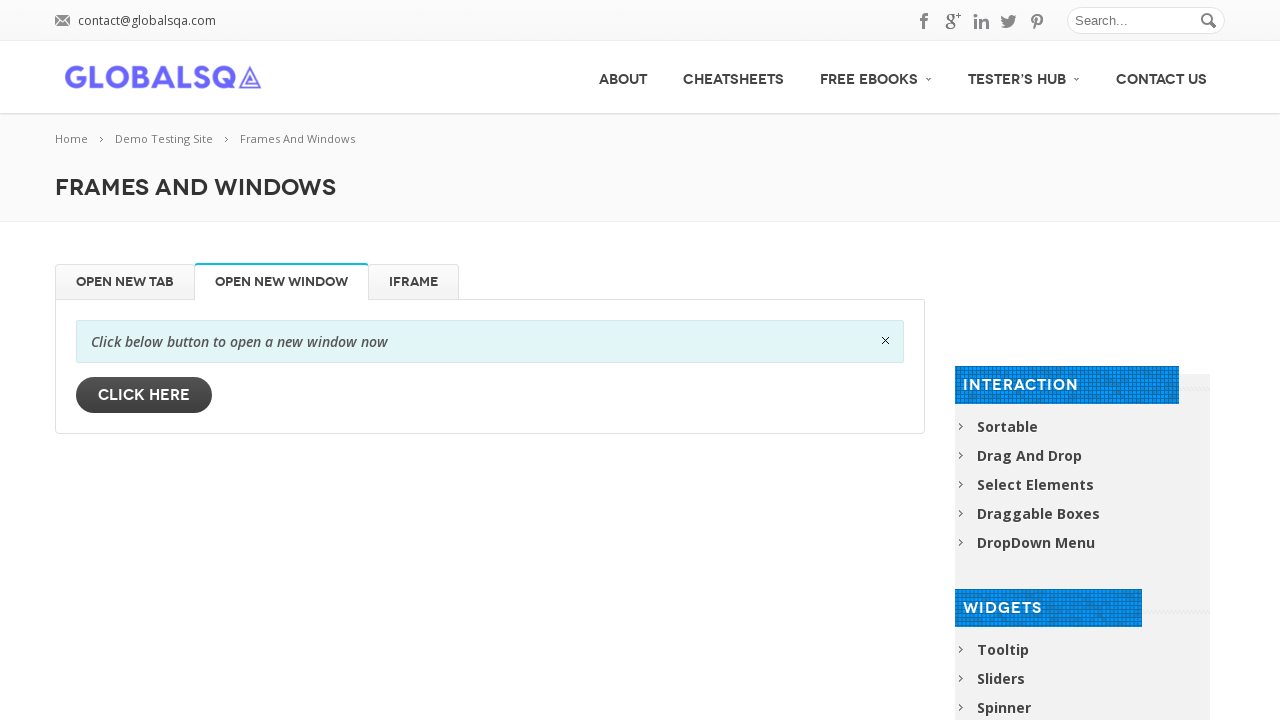

Retrieved main window title: <bound method Page.title of <Page url='https://www.globalsqa.com/demo-site/frames-and-windows/#Open%20New%20Window'>>
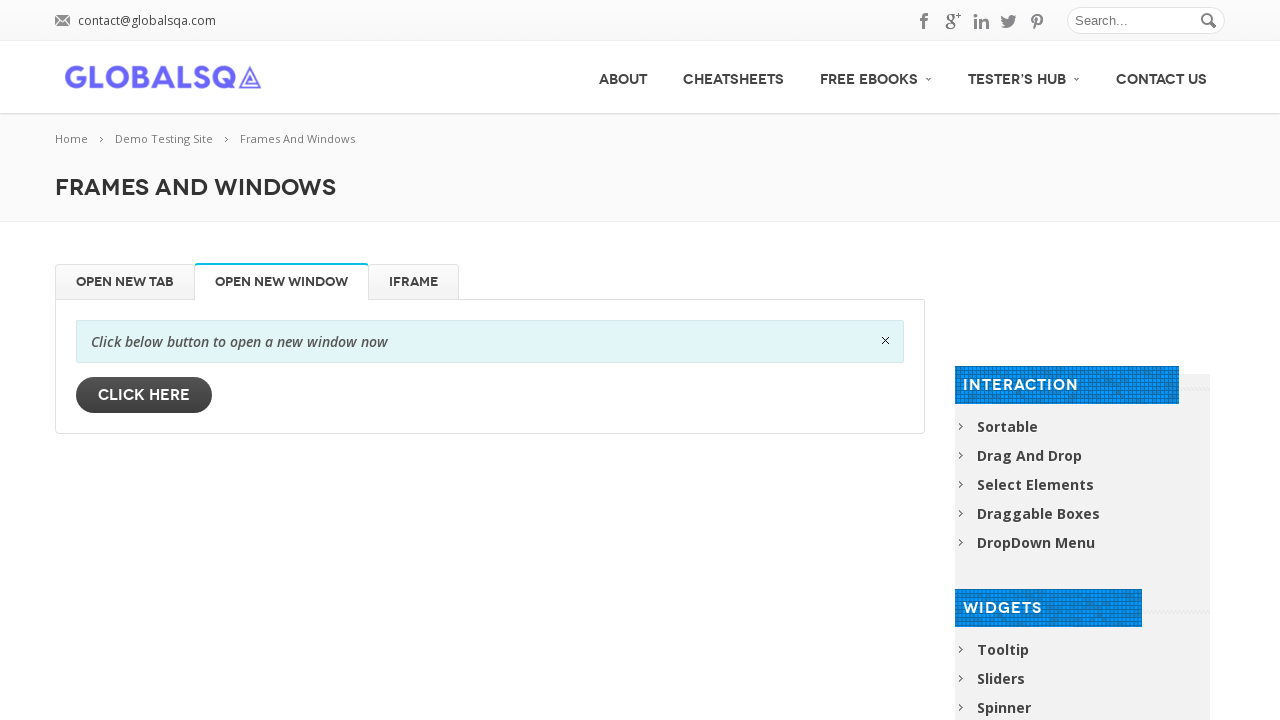

Printed main window title: <bound method Page.title of <Page url='https://www.globalsqa.com/demo-site/frames-and-windows/#Open%20New%20Window'>>
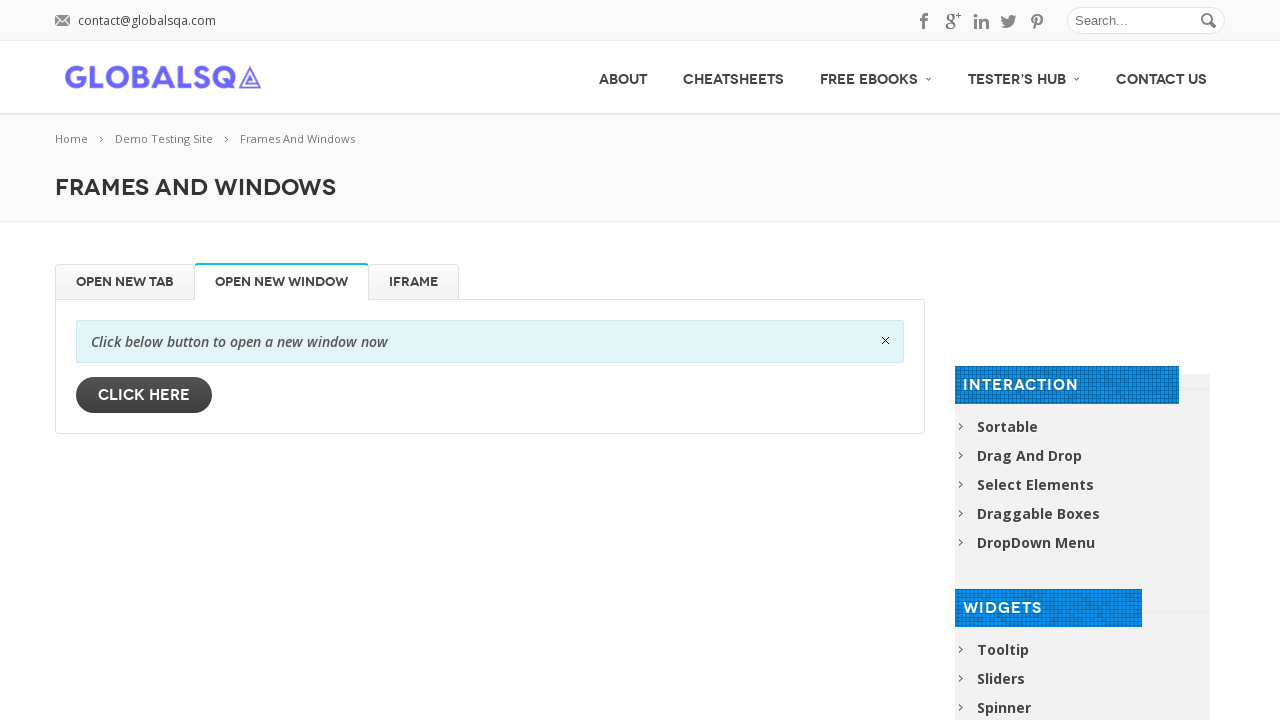

Retrieved new window title: <bound method Page.title of <Page url='https://www.globalsqa.com/demo-site/frames-and-windows/#'>>
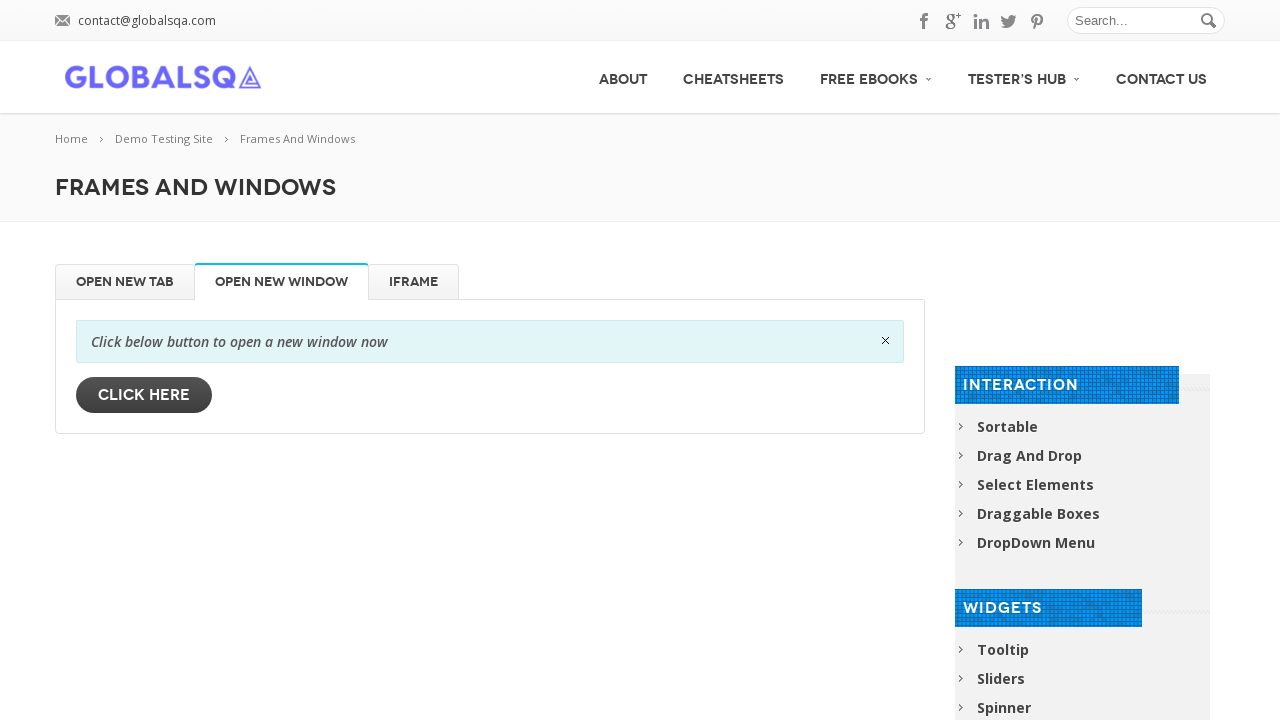

Printed new window title: <bound method Page.title of <Page url='https://www.globalsqa.com/demo-site/frames-and-windows/#'>>
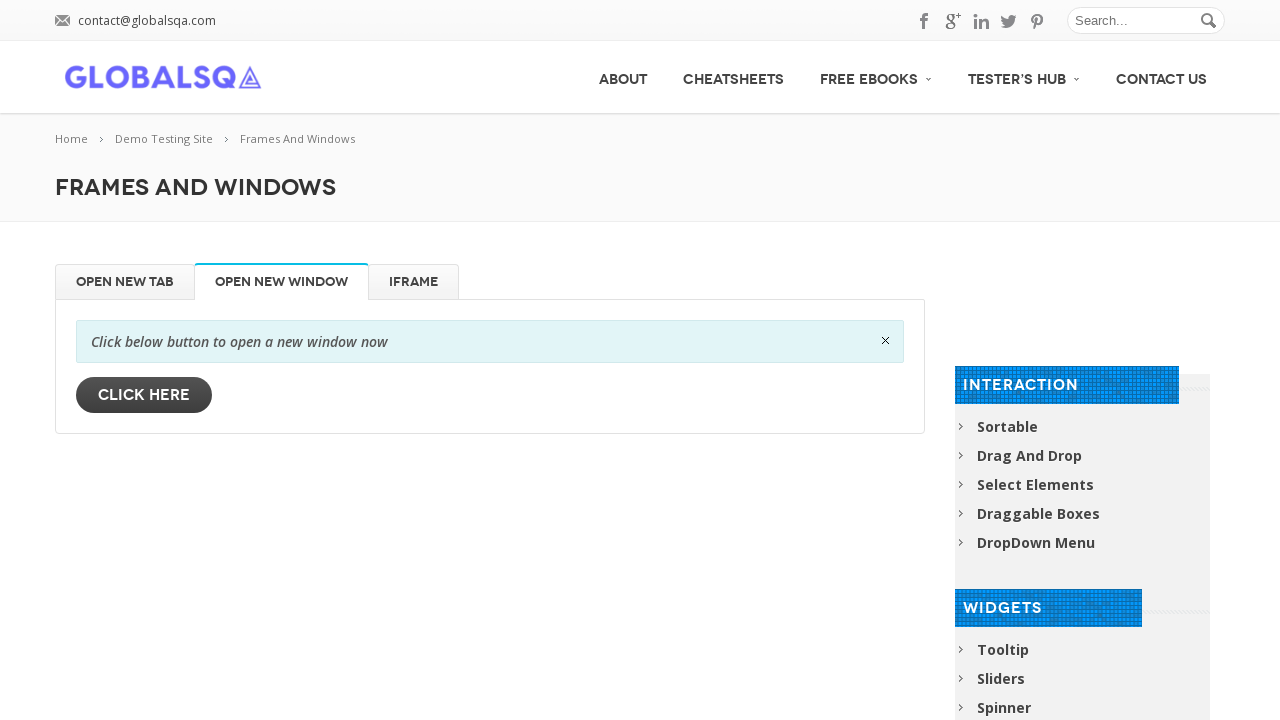

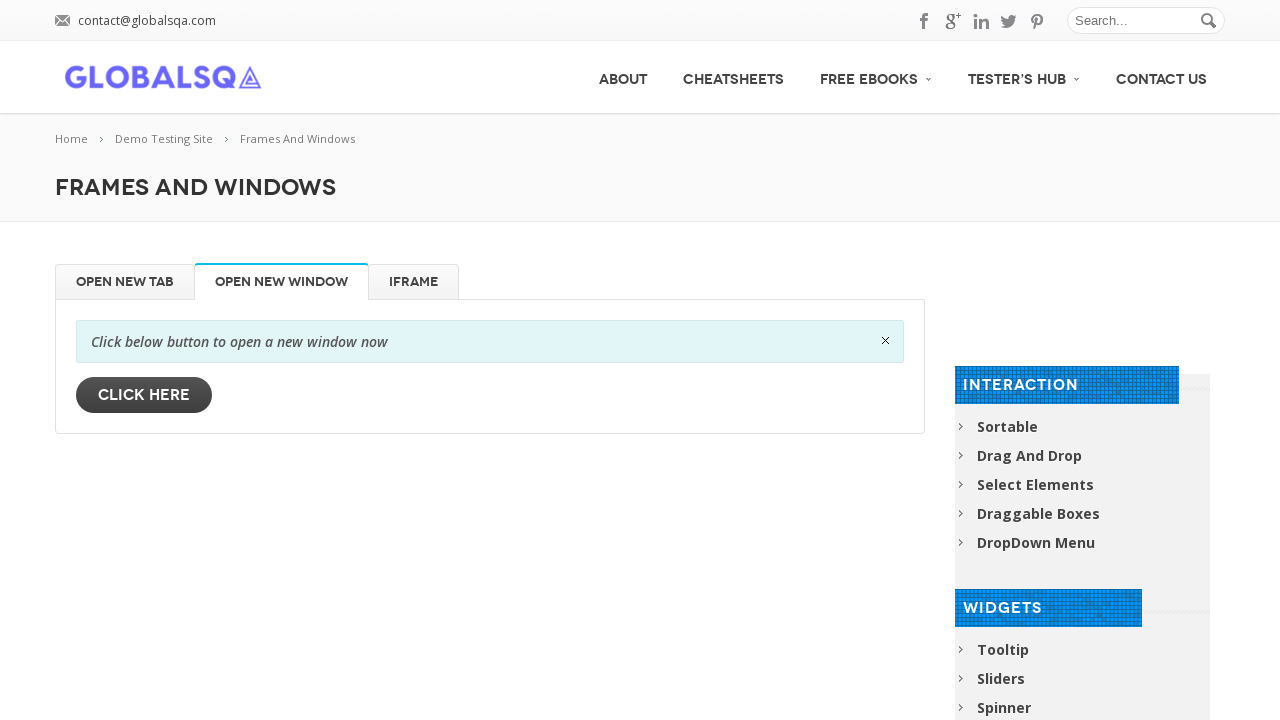